Tests the add/remove elements functionality by adding two elements, deleting one, and verifying that one element remains.

Starting URL: https://the-internet.herokuapp.com/add_remove_elements/

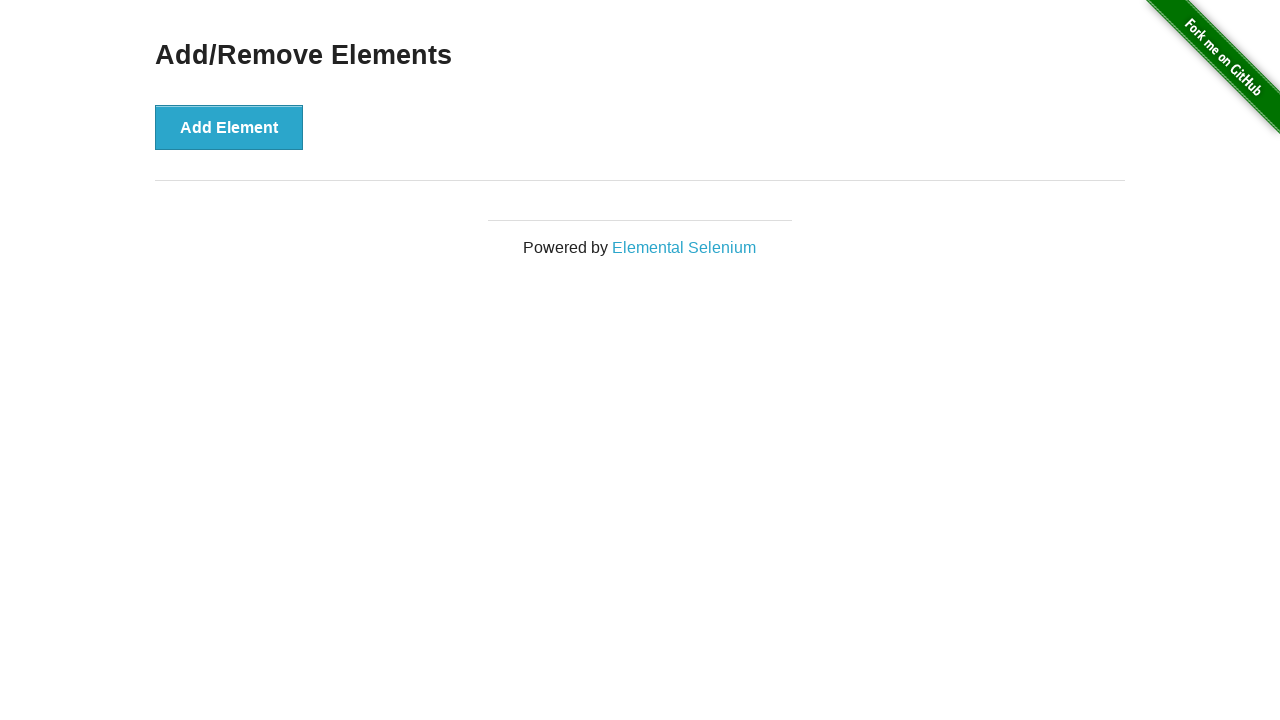

Clicked 'Add Element' button first time at (229, 127) on xpath=//button[text()='Add Element']
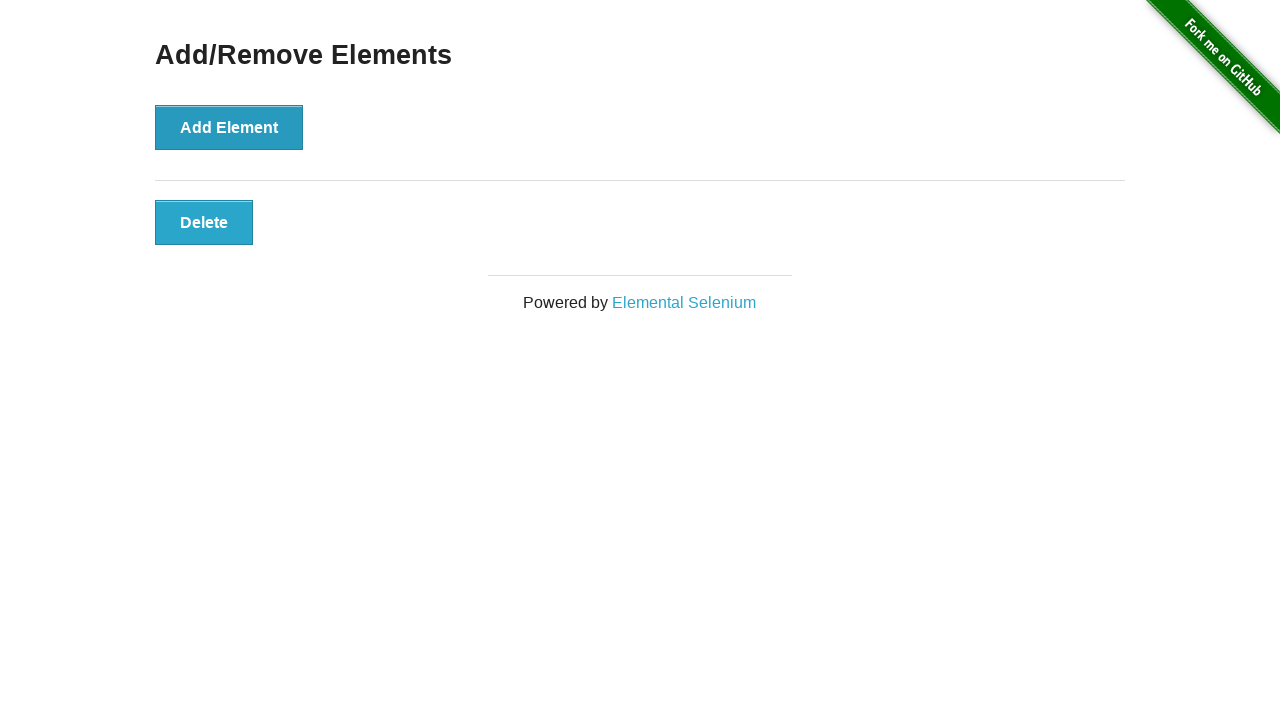

Clicked 'Add Element' button second time at (229, 127) on xpath=//button[text()='Add Element']
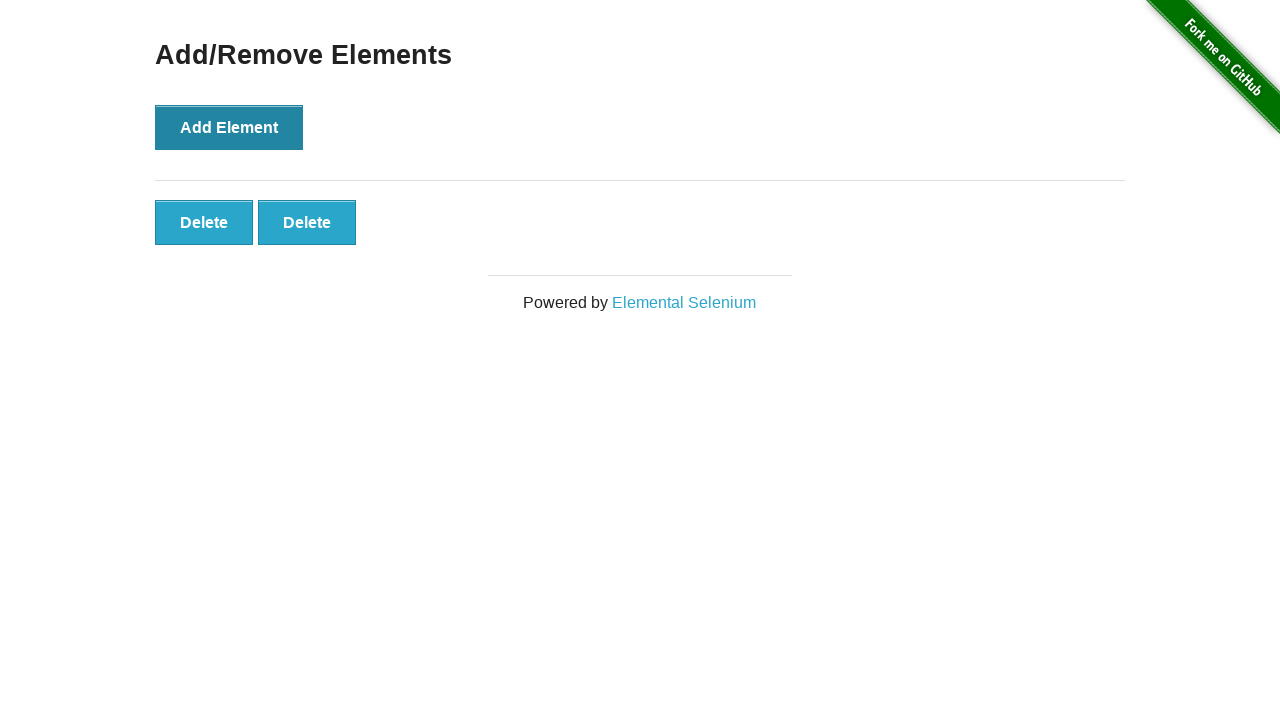

Clicked 'Delete' button to remove one element at (204, 222) on xpath=//button[text()='Delete']
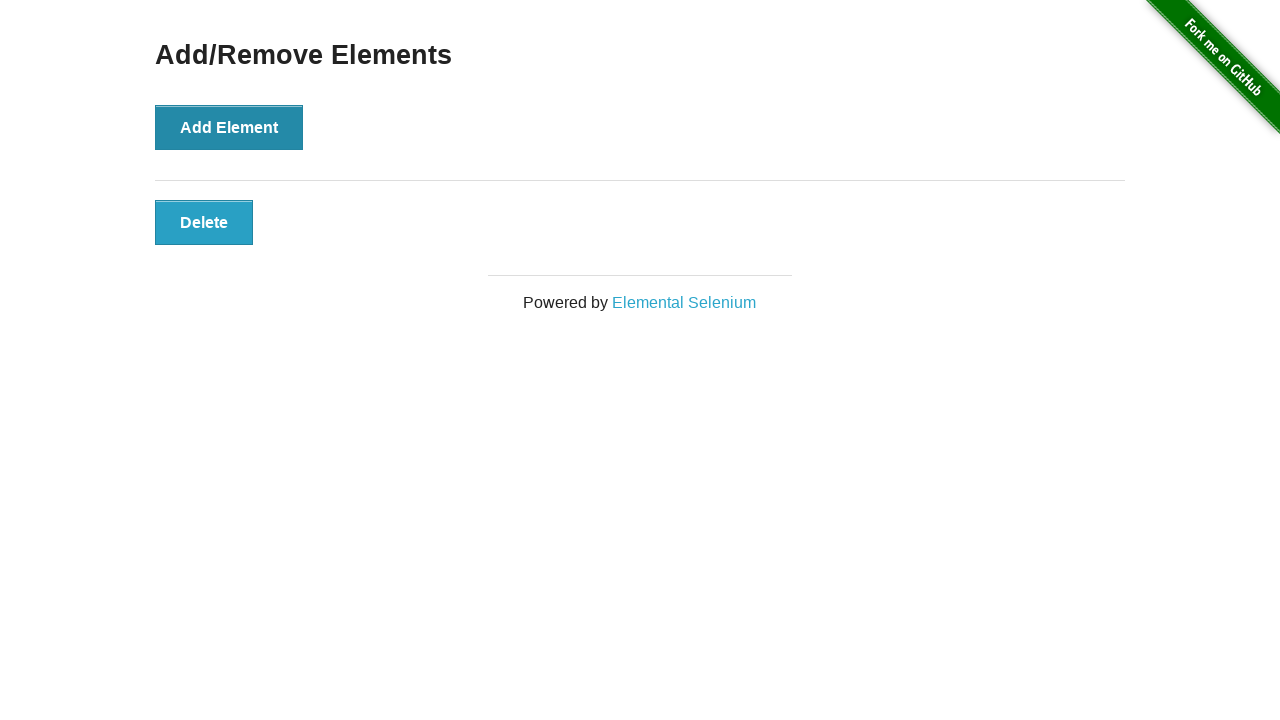

Located all manually added elements
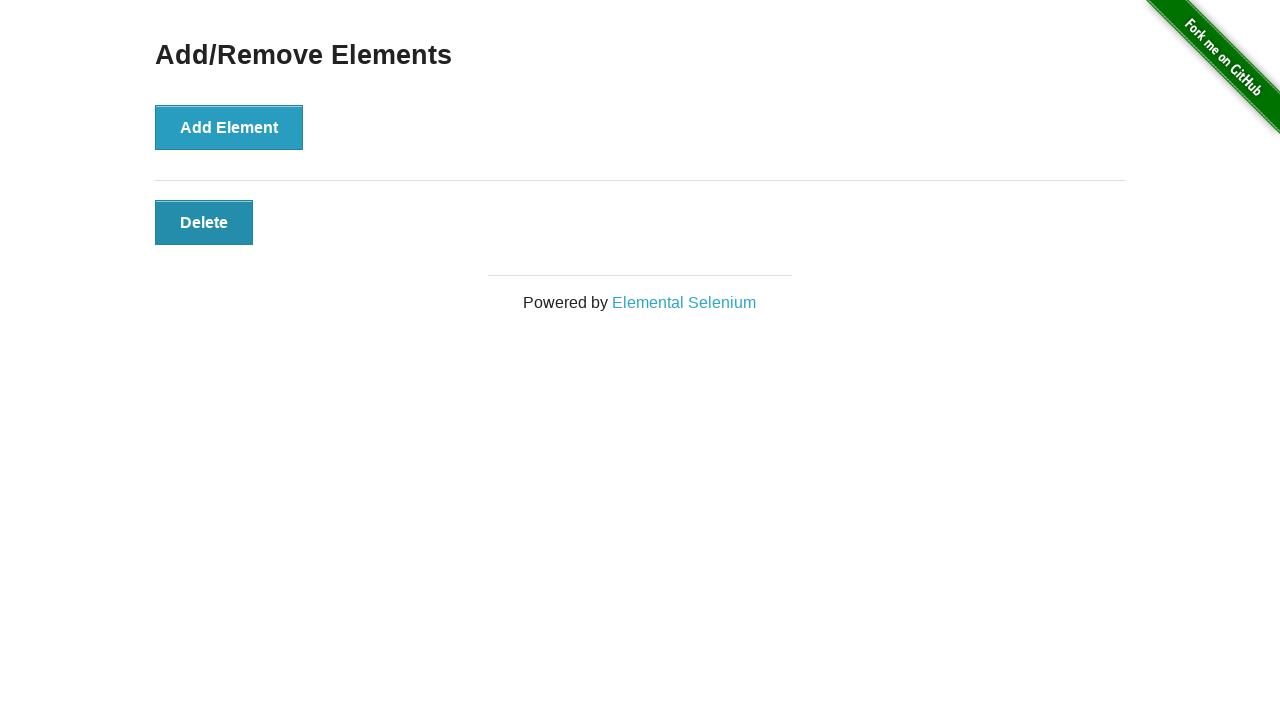

Verified that exactly one element remains
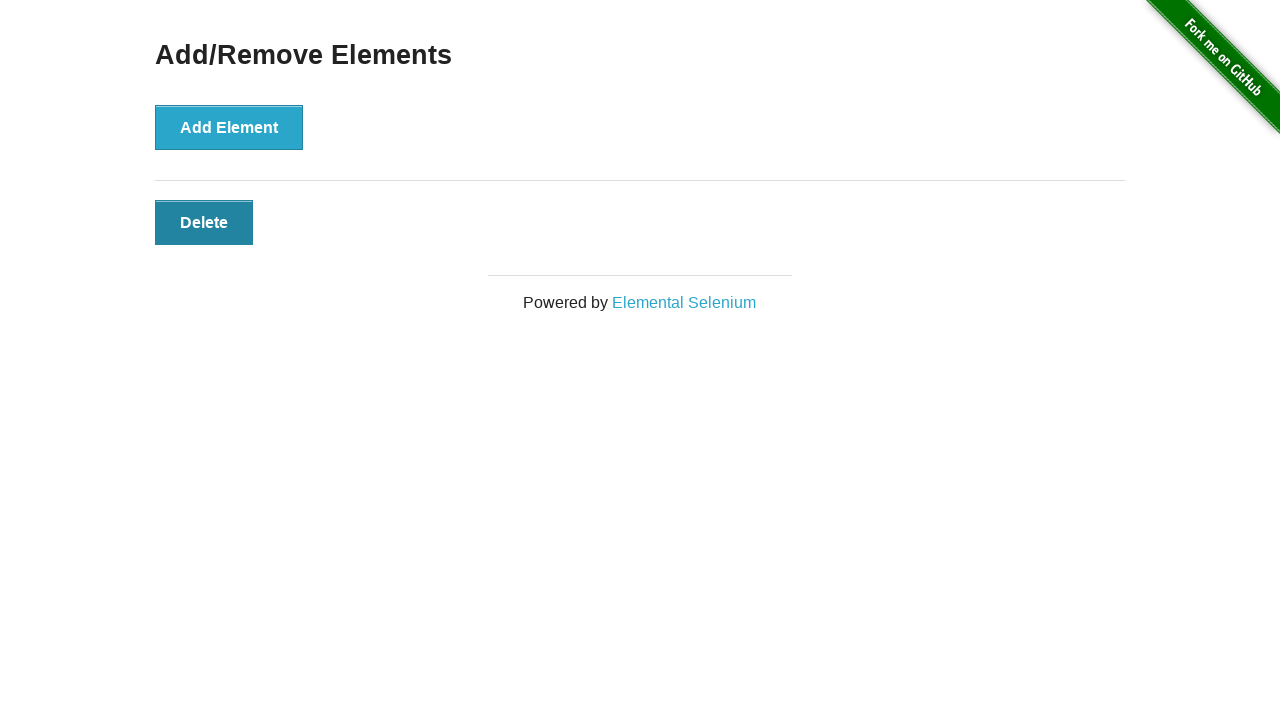

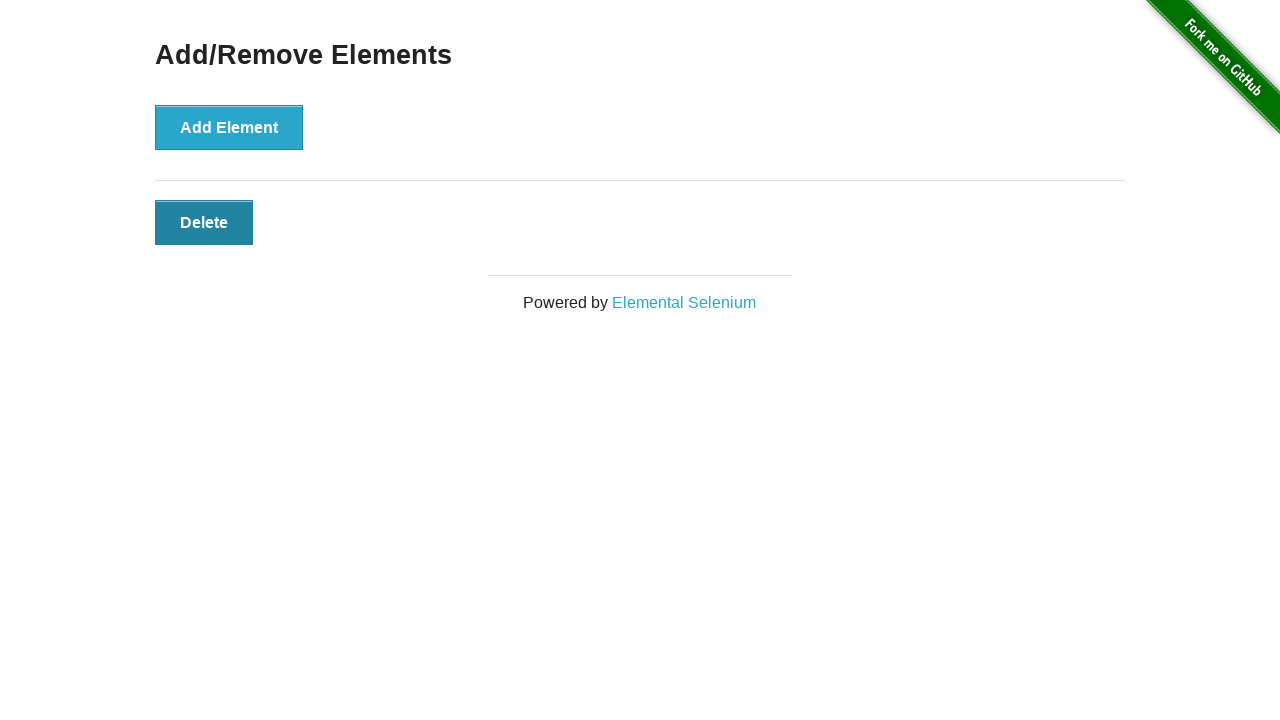